Validates the logo text on the e-commerce homepage

Starting URL: https://rahulshettyacademy.com/seleniumPractise/#/

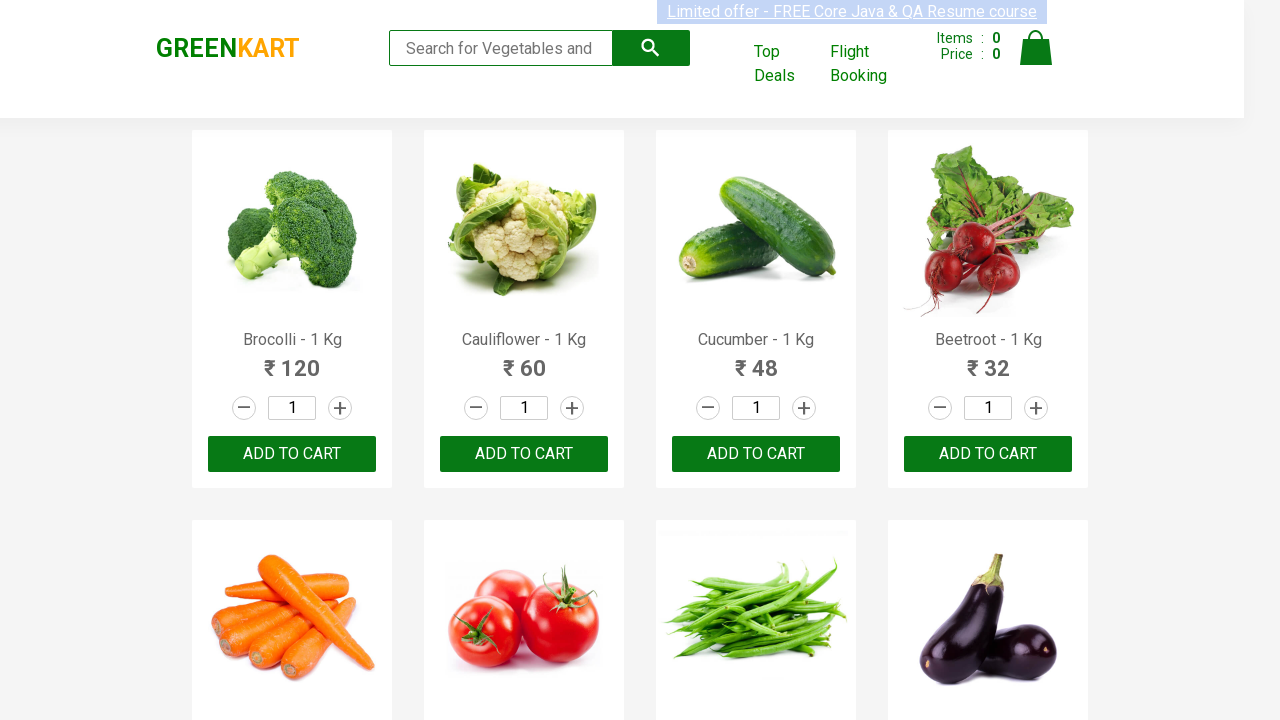

Waited for logo element with class 'brand.greenLogo' to be visible on e-commerce homepage
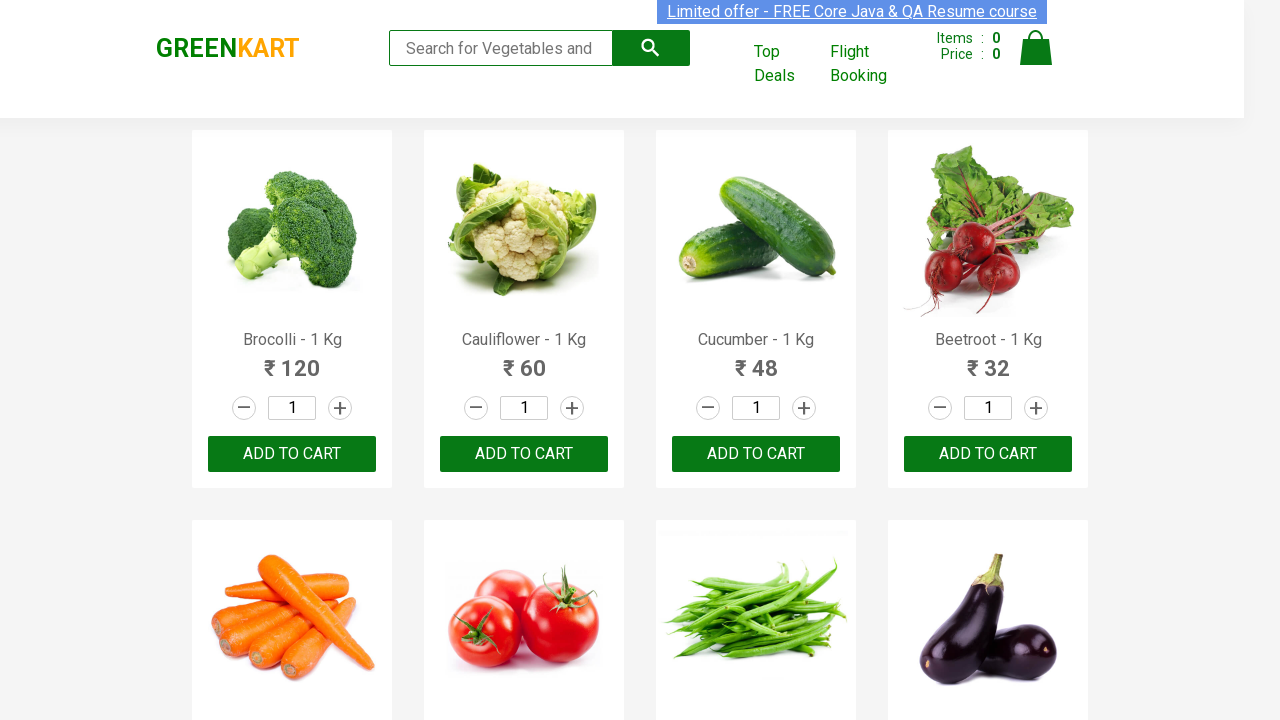

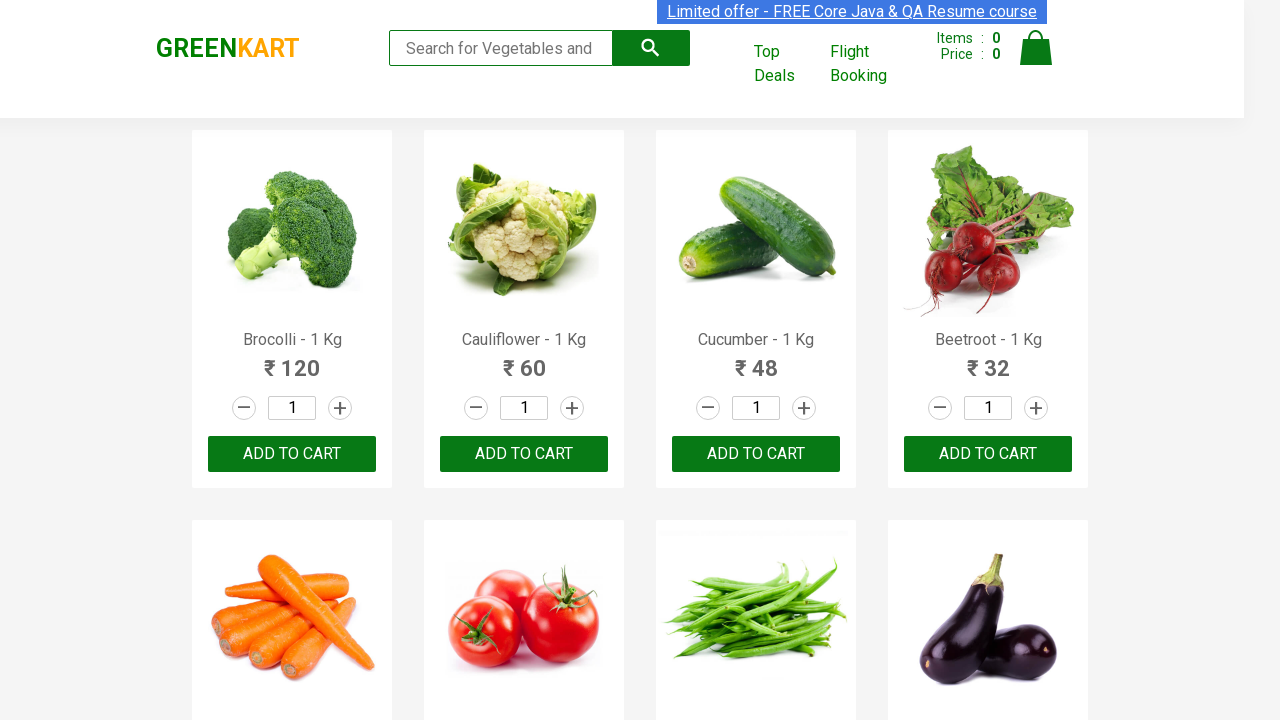